Tests form submission on an Angular practice page by checking a checkbox, selecting gender, choosing student radio button, filling password, submitting the form, and then navigating to shop to add a product to cart.

Starting URL: https://rahulshettyacademy.com/angularpractice/

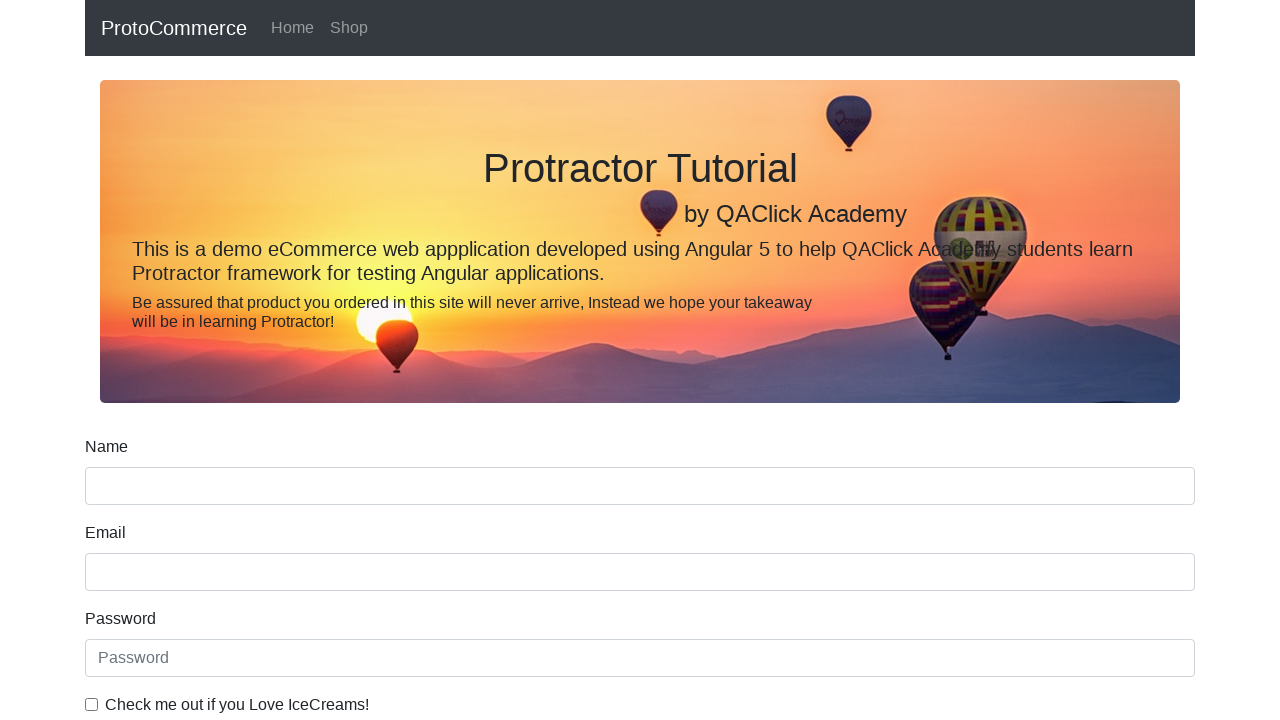

Checked the ice cream checkbox at (92, 704) on internal:label="Check me out if you Love IceCreams!"i
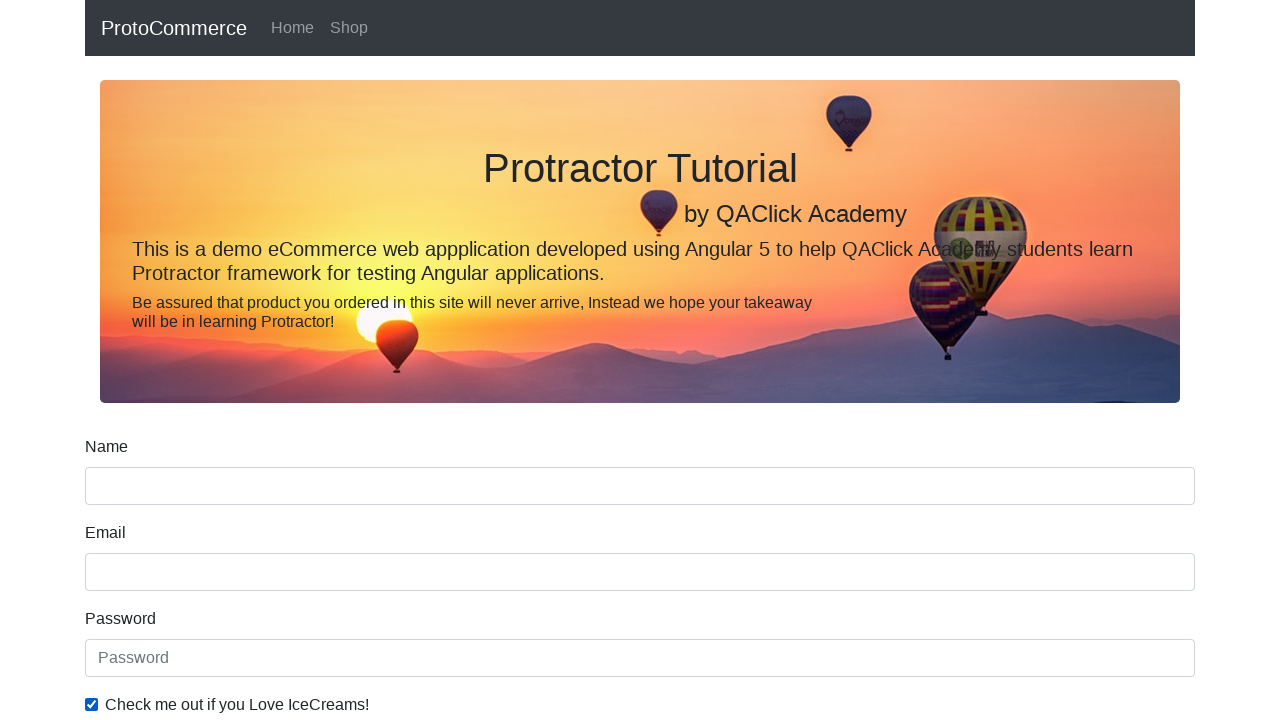

Selected 'Female' from Gender dropdown on internal:label="Gender"i
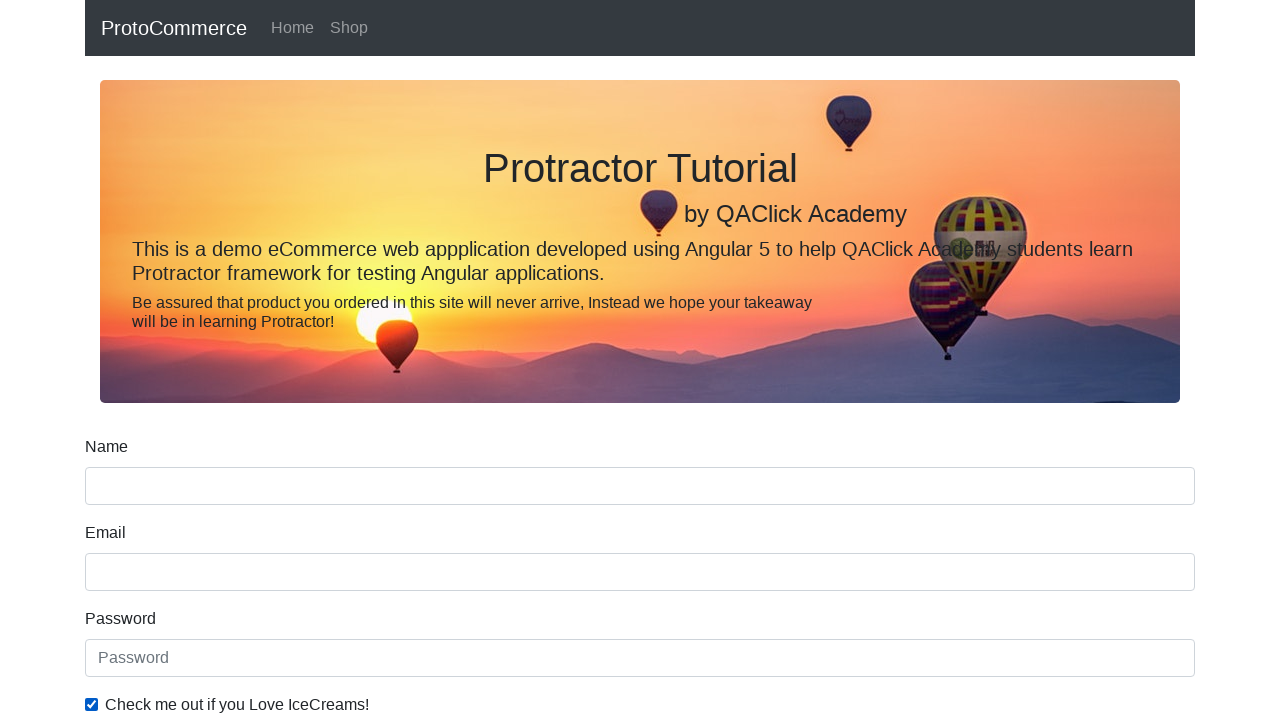

Selected Student radio button at (238, 360) on internal:label="Student"i
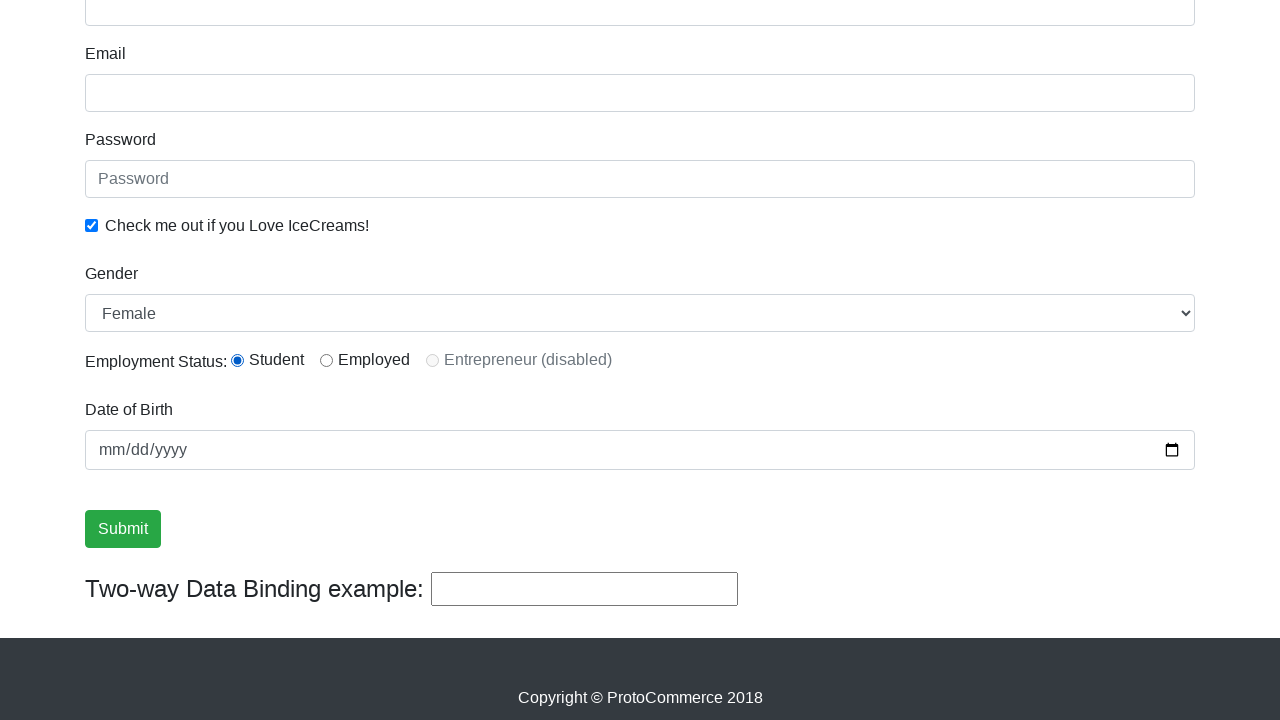

Filled password field with 'test' on internal:attr=[placeholder="Password"i]
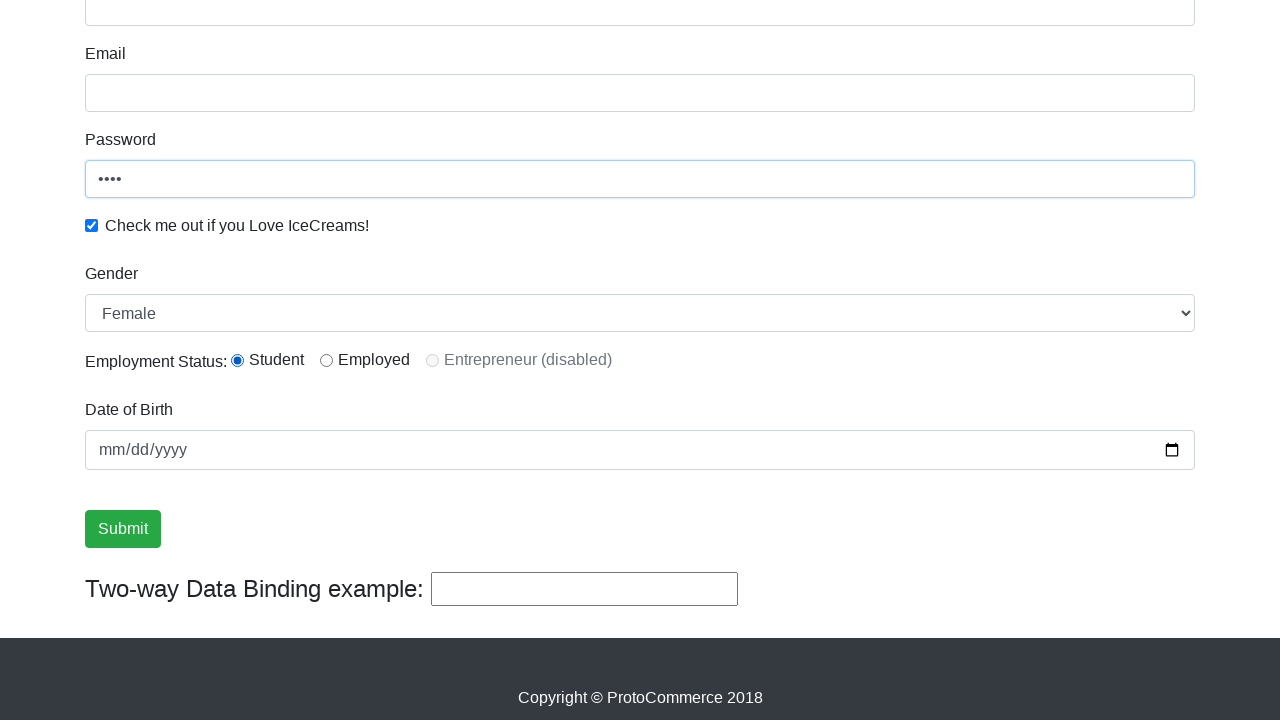

Clicked Submit button to submit form at (123, 529) on internal:role=button[name="Submit"i]
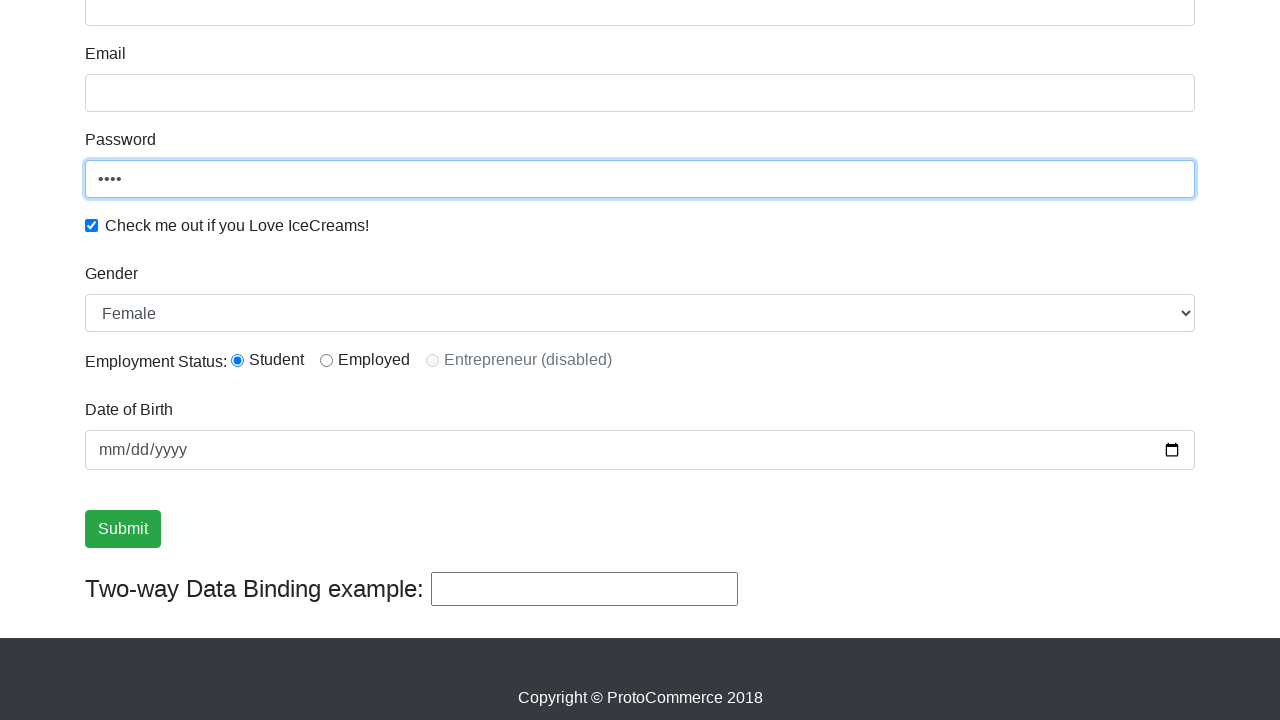

Verified success message is visible
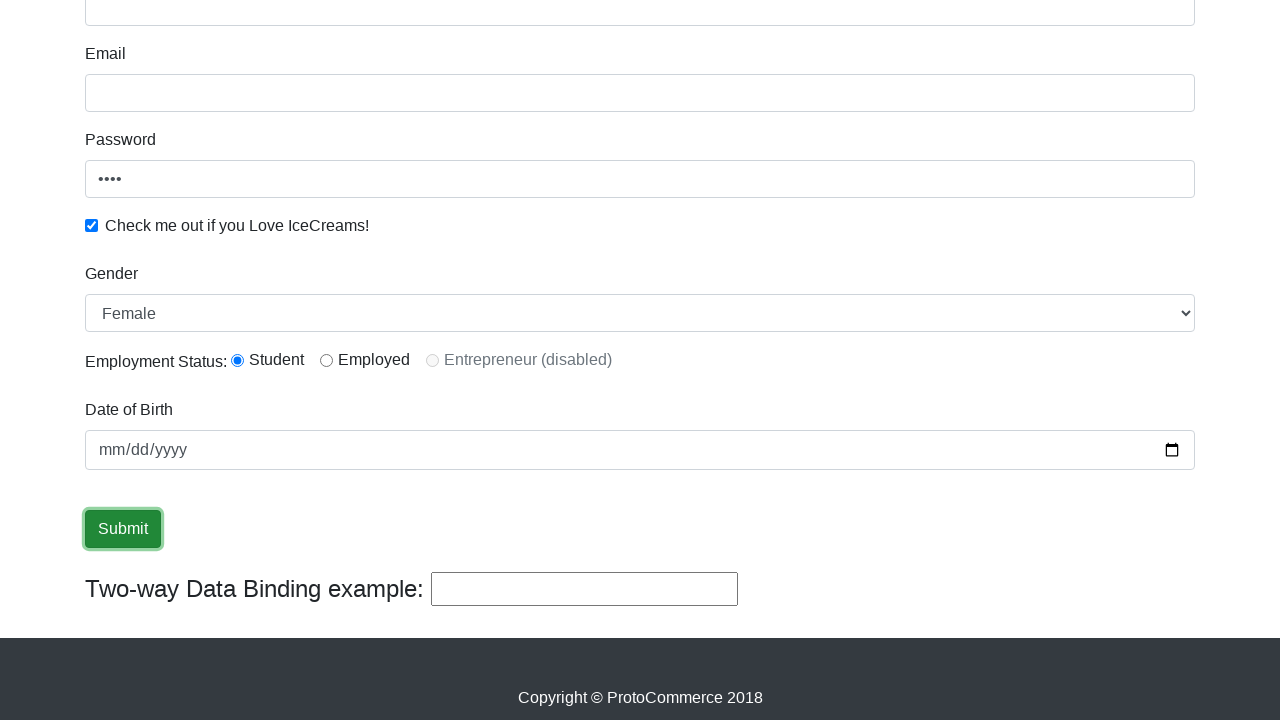

Clicked on Shop link to navigate to shop page at (349, 28) on internal:role=link[name="Shop"i]
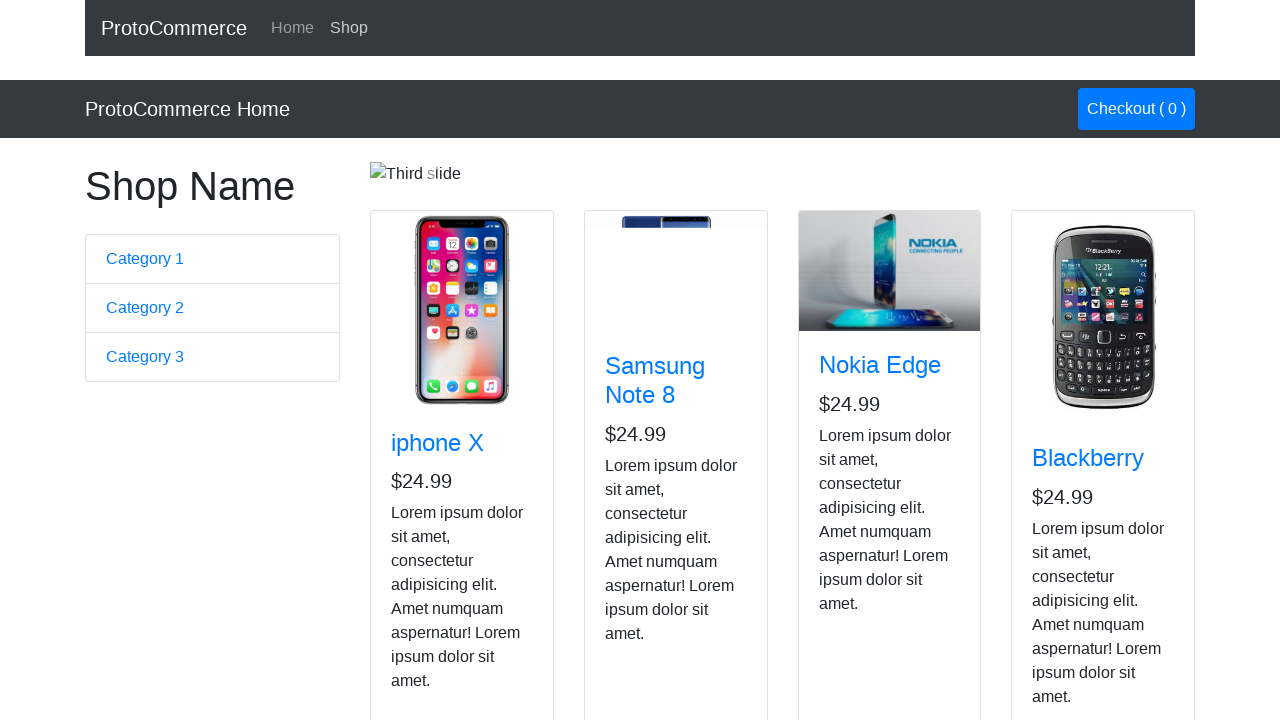

Added Samsung Note 8 to cart at (641, 528) on app-card >> internal:has-text="Samsung Note 8"i >> internal:role=button
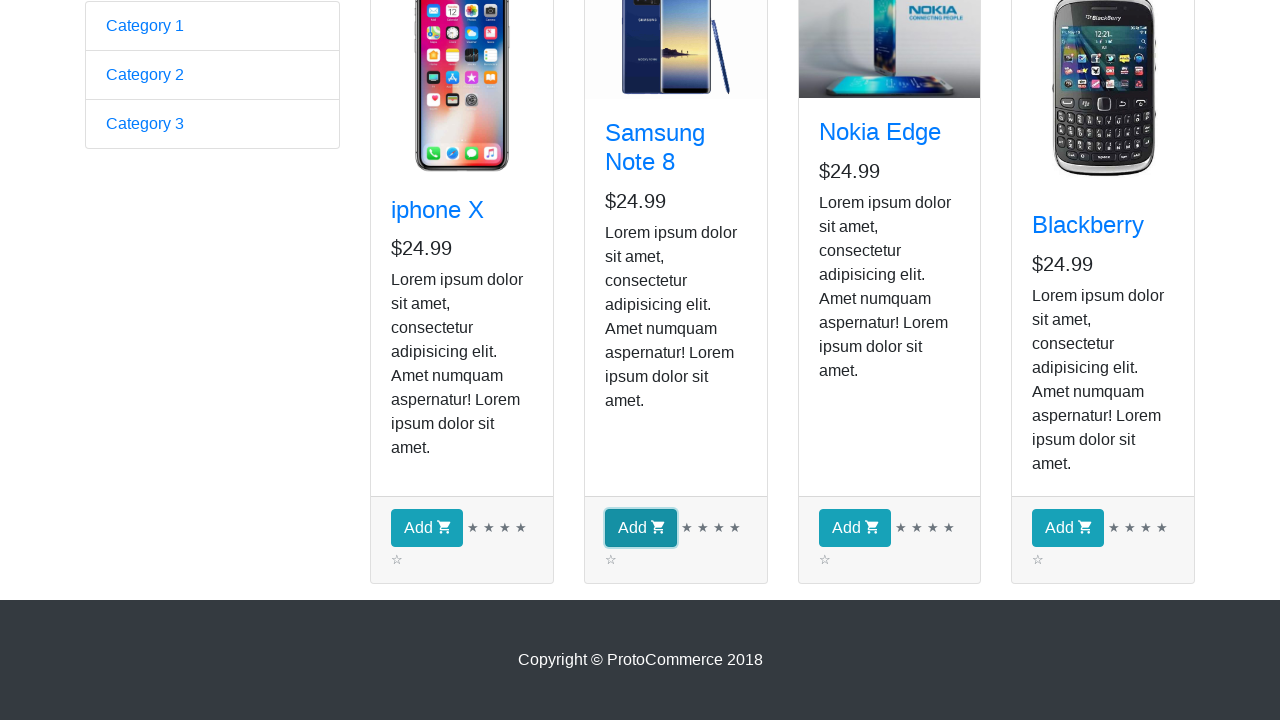

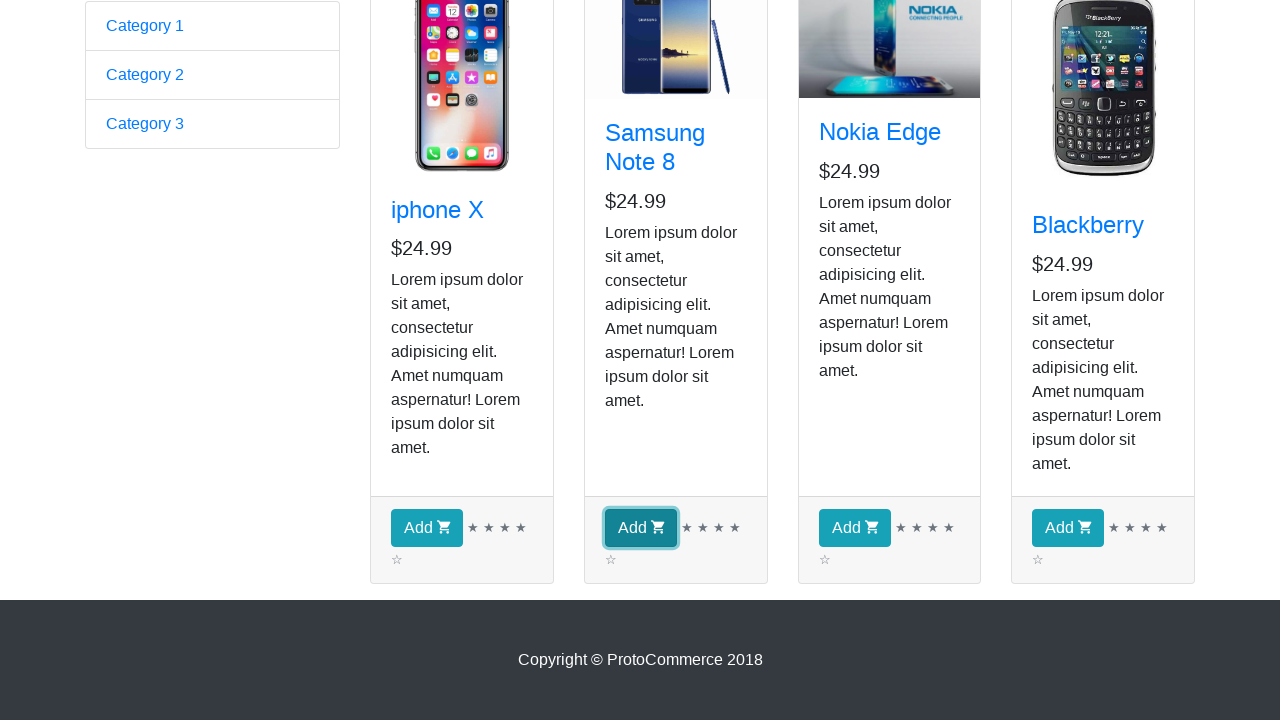